Navigates to VWO app homepage, finds all buttons on the page, and clicks the "Start a free trial" link

Starting URL: https://app.vwo.com

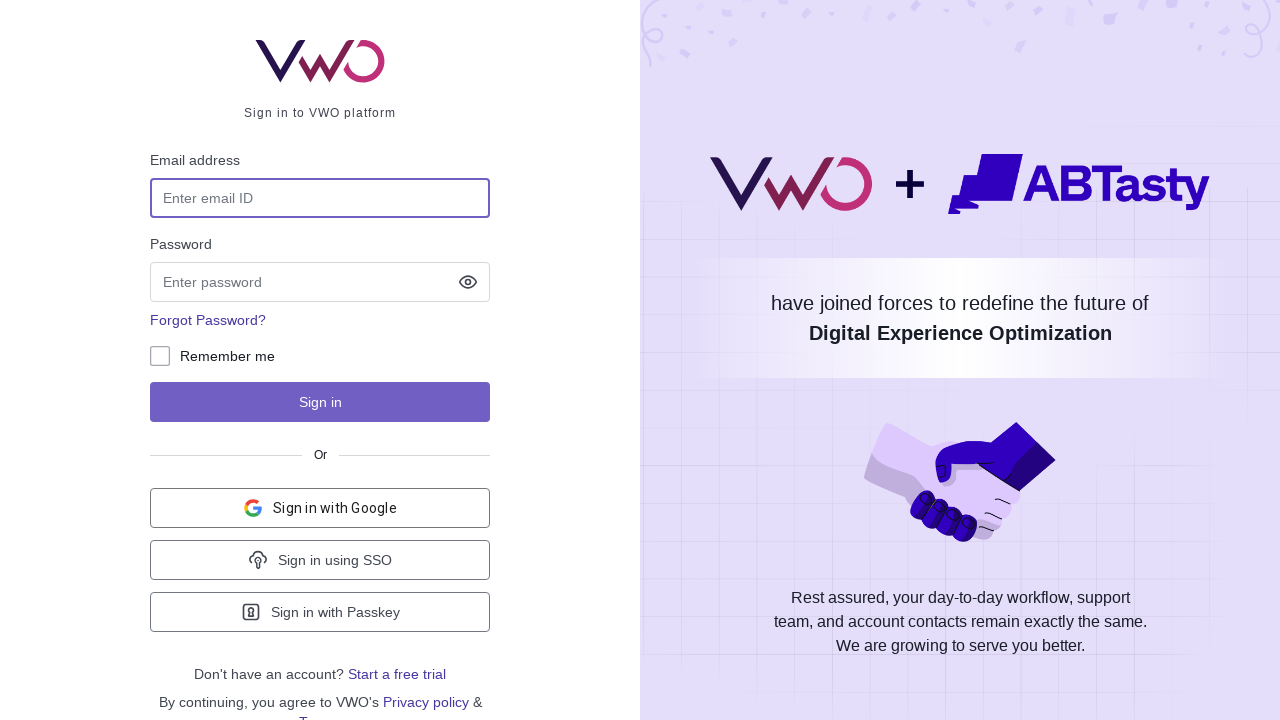

Navigated to VWO app homepage
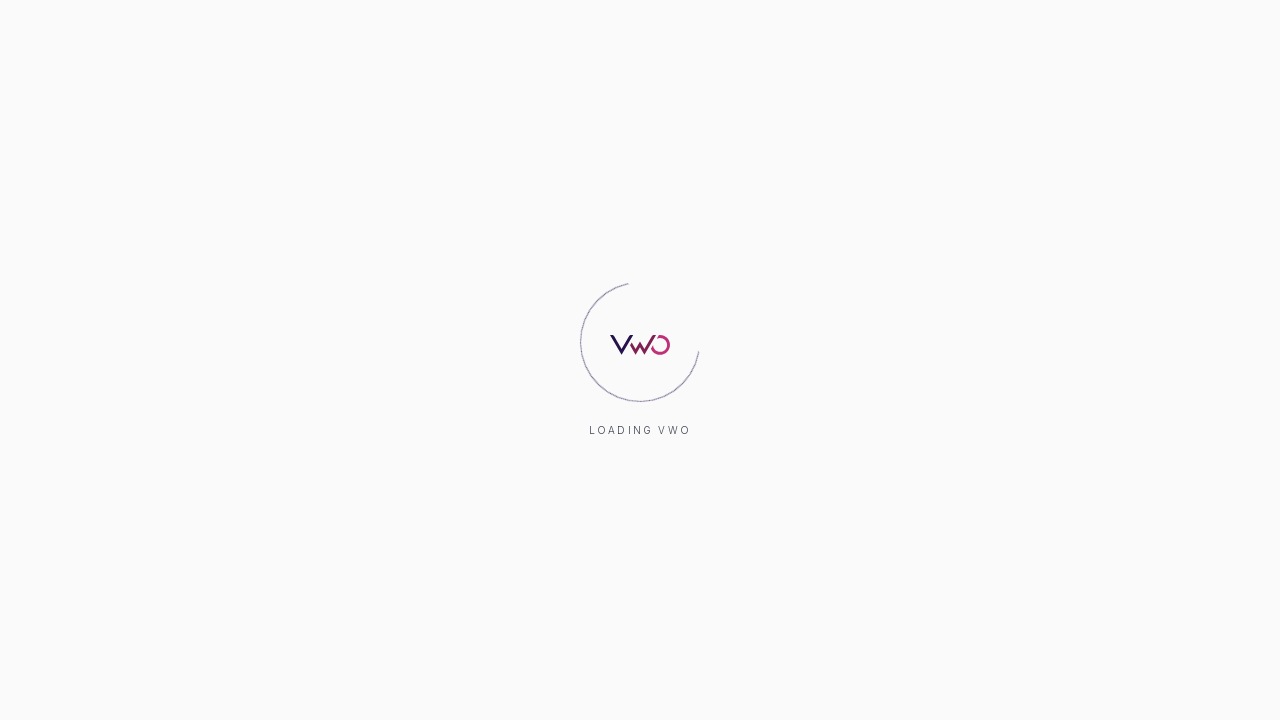

Found all buttons on the page
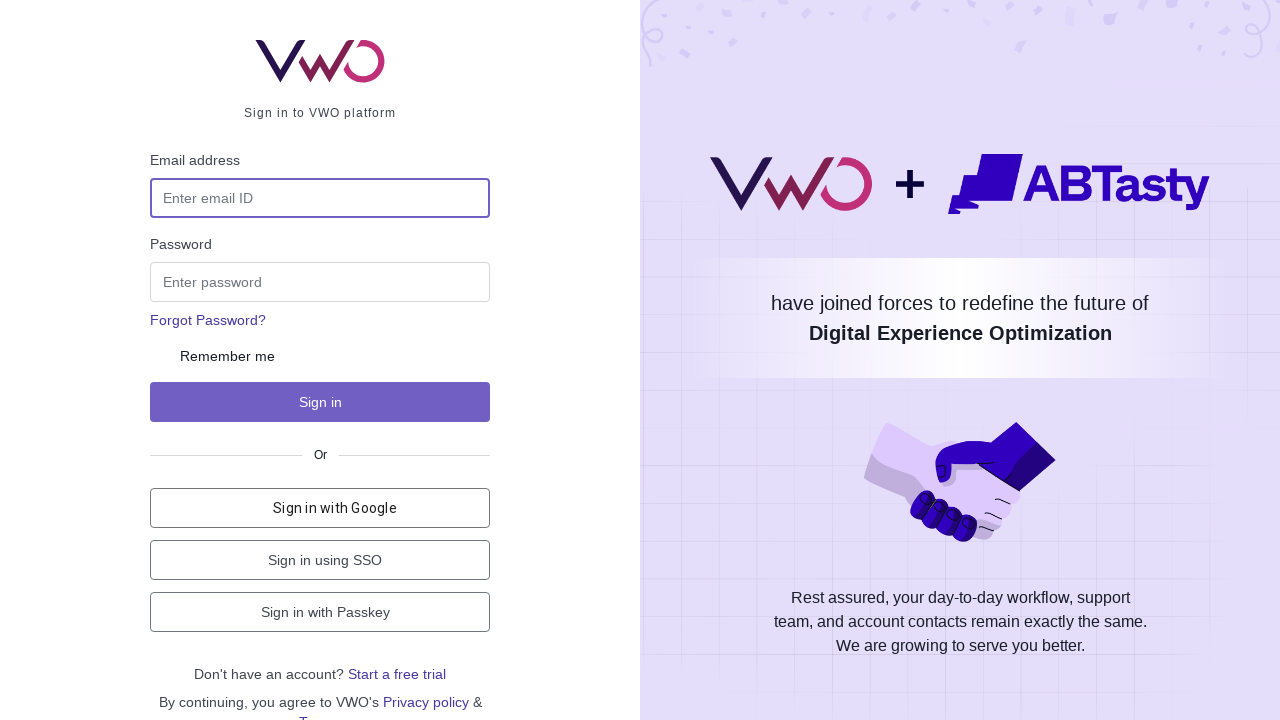

Clicked the 'Start a free trial' link at (397, 674) on text=Start a free trial
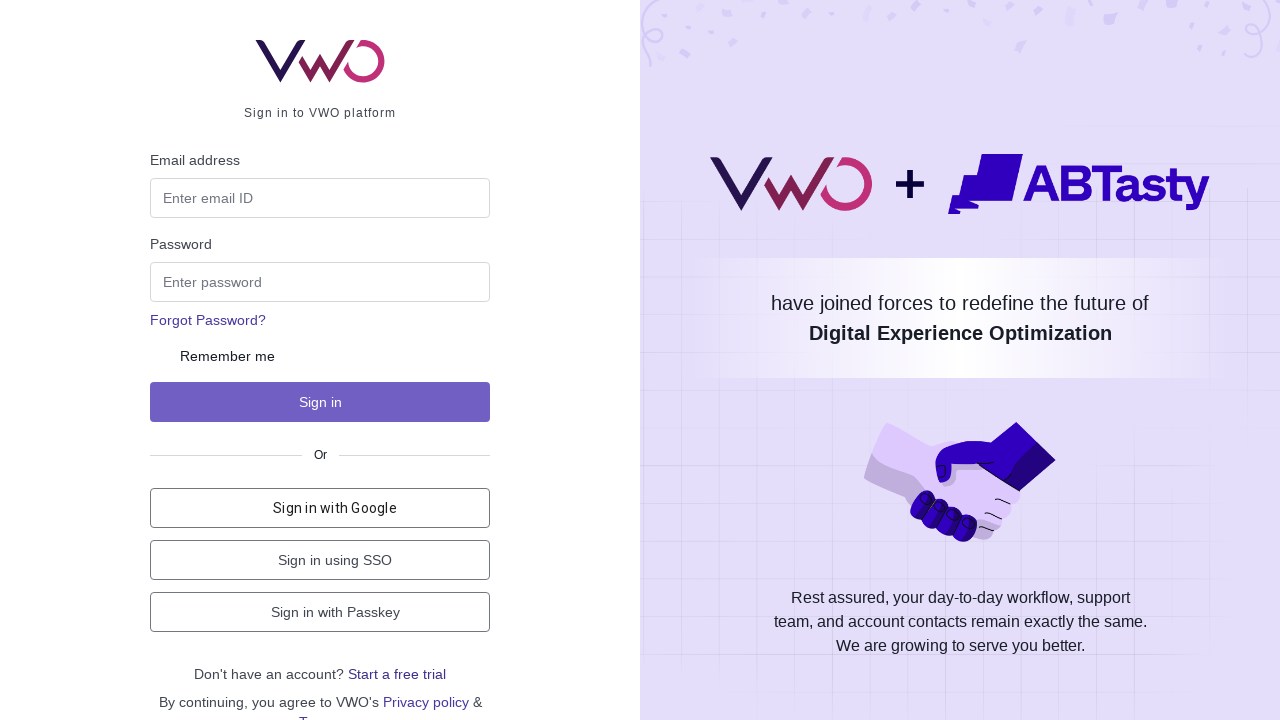

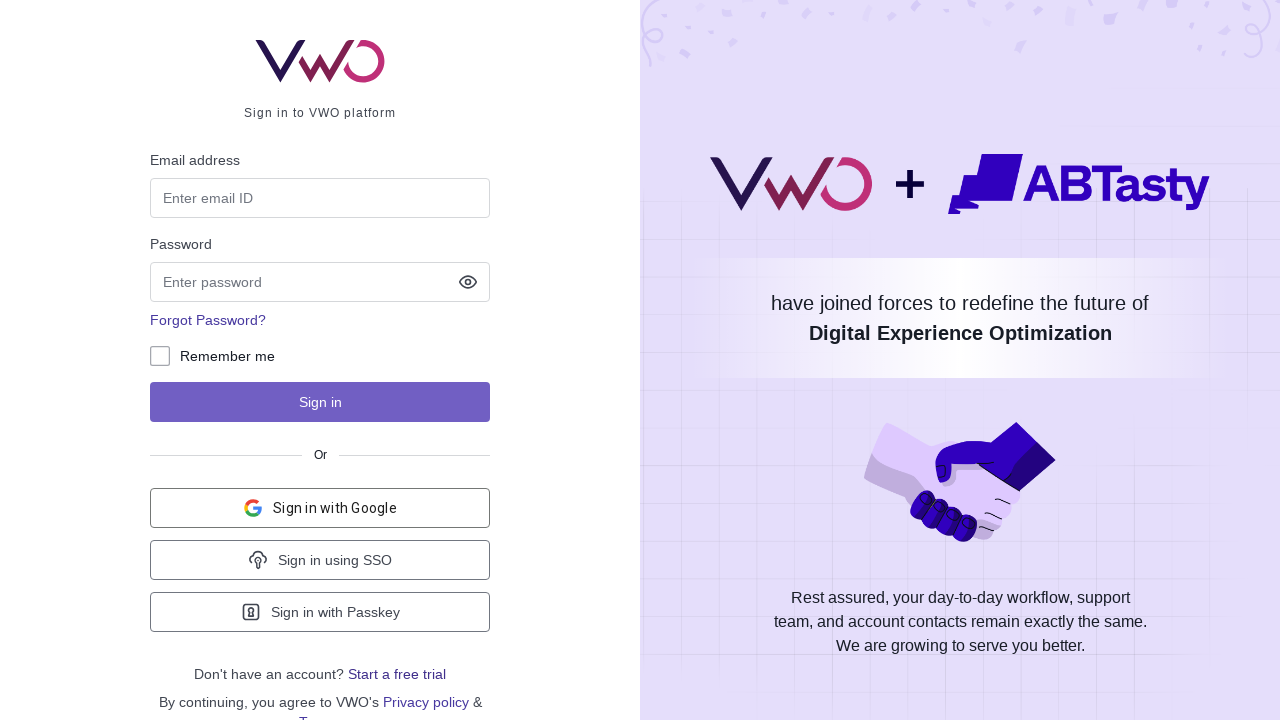